Tests the Python.org website search functionality by entering "pycon" as a search query and verifying results are returned

Starting URL: http://www.python.org

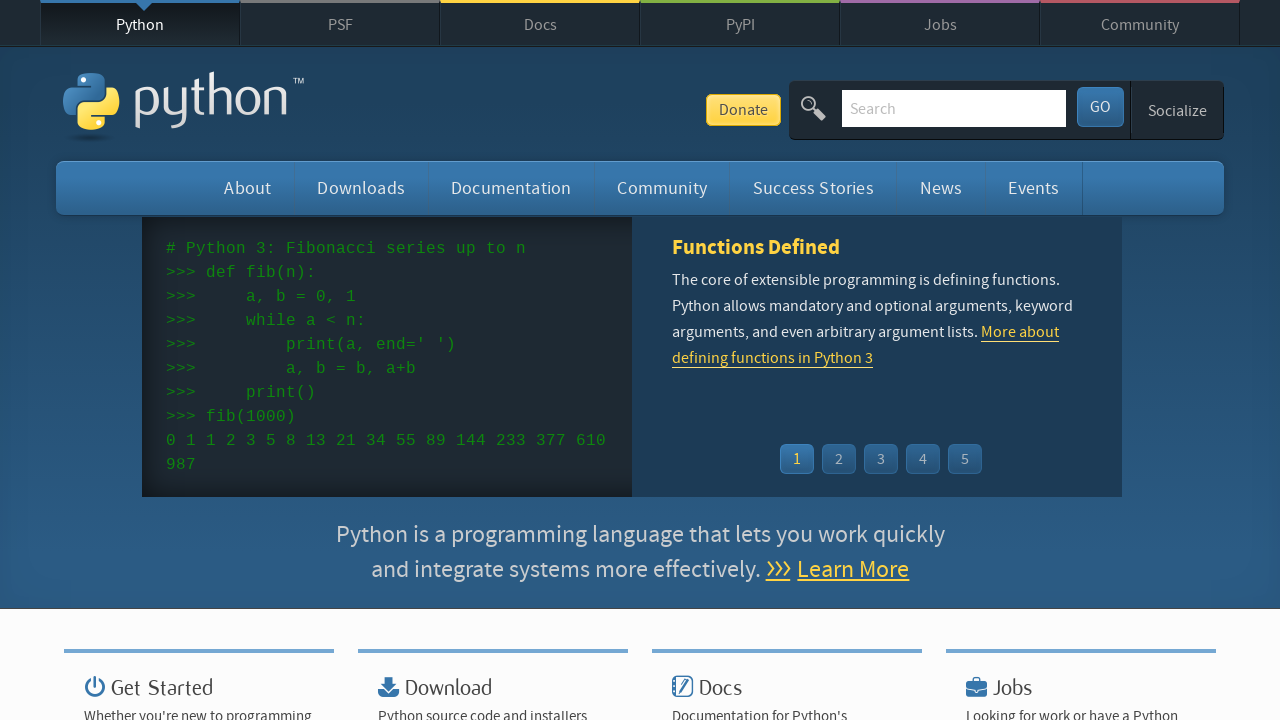

Verified page title contains 'Python'
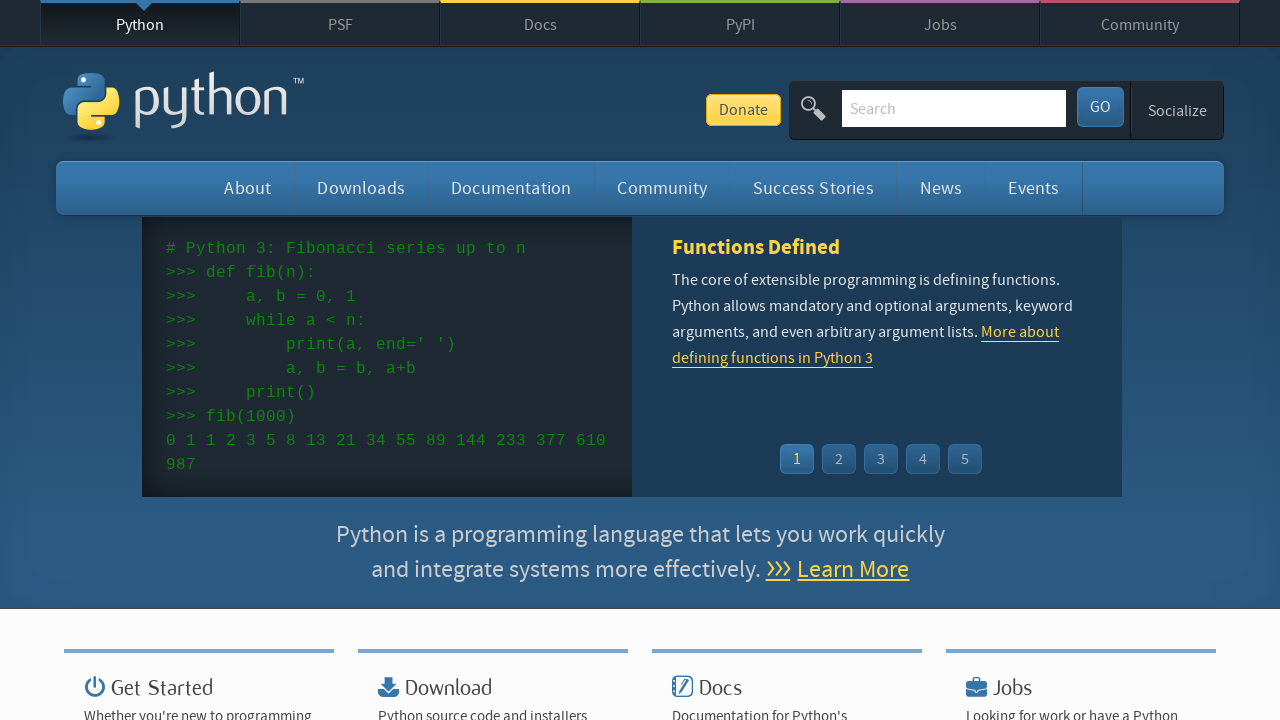

Filled search box with 'pycon' query on input[name='q']
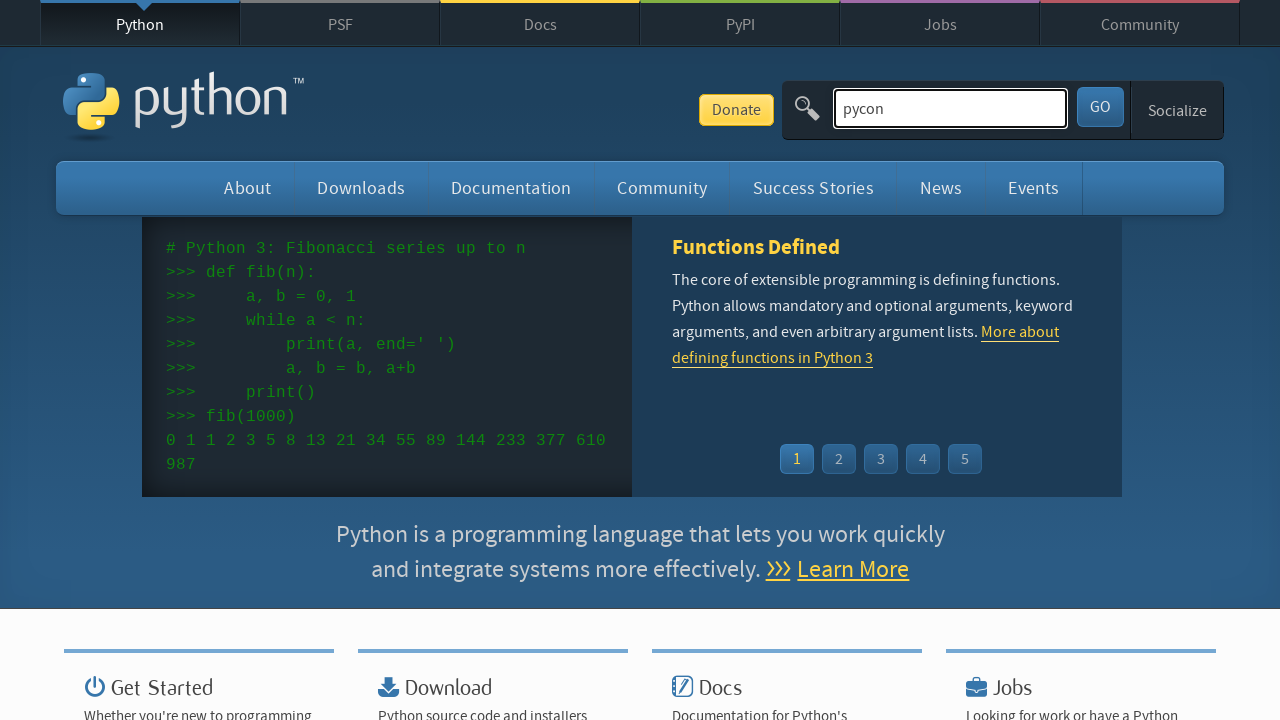

Pressed Enter to submit search query on input[name='q']
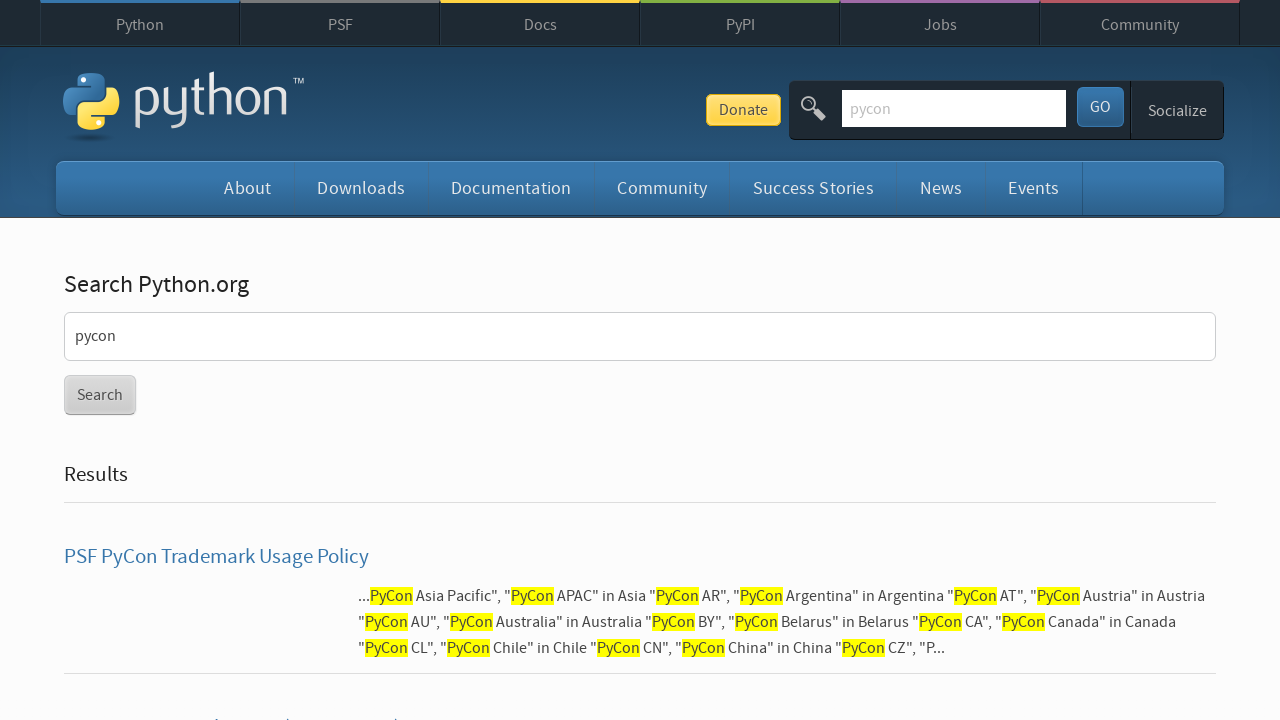

Search results loaded with networkidle state
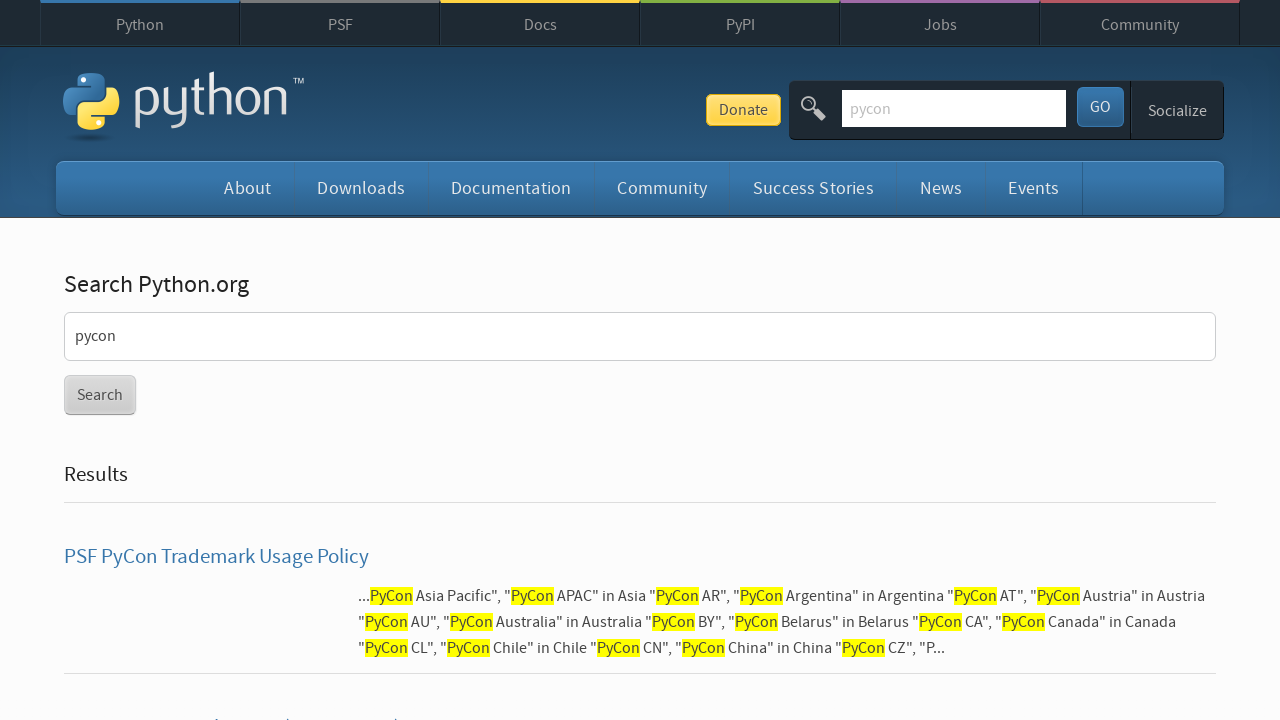

Verified search results were returned for 'pycon'
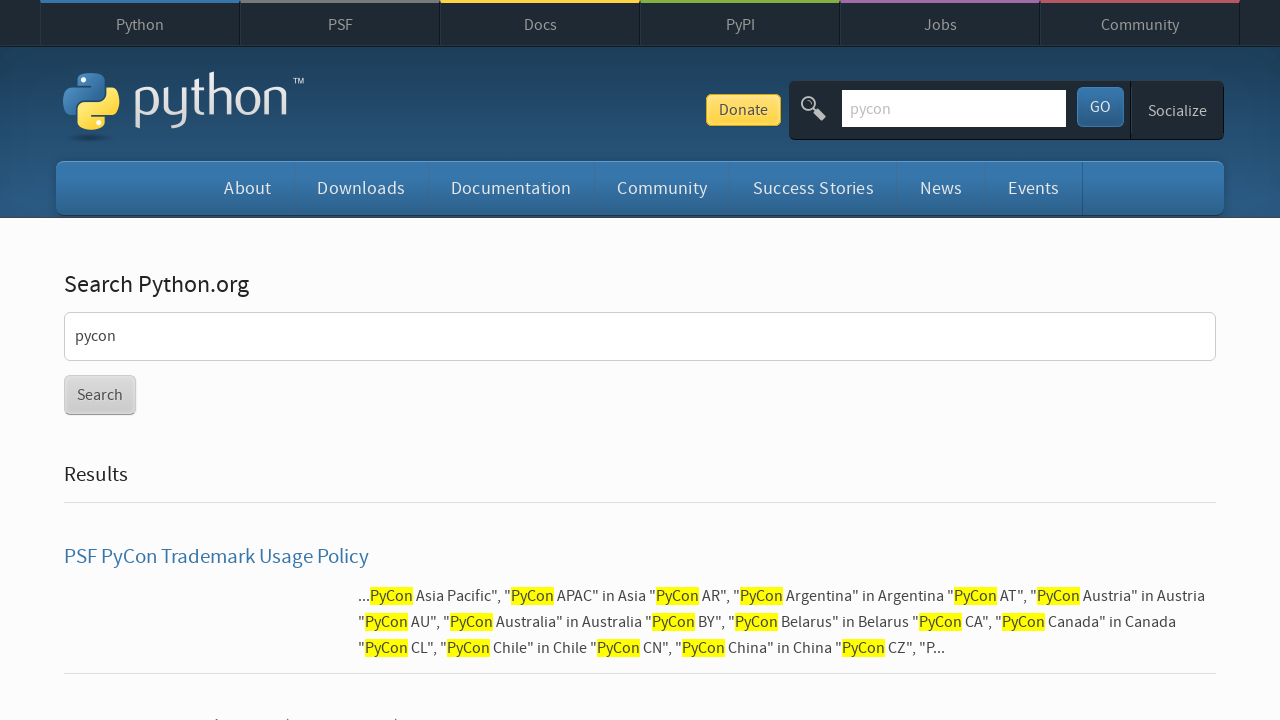

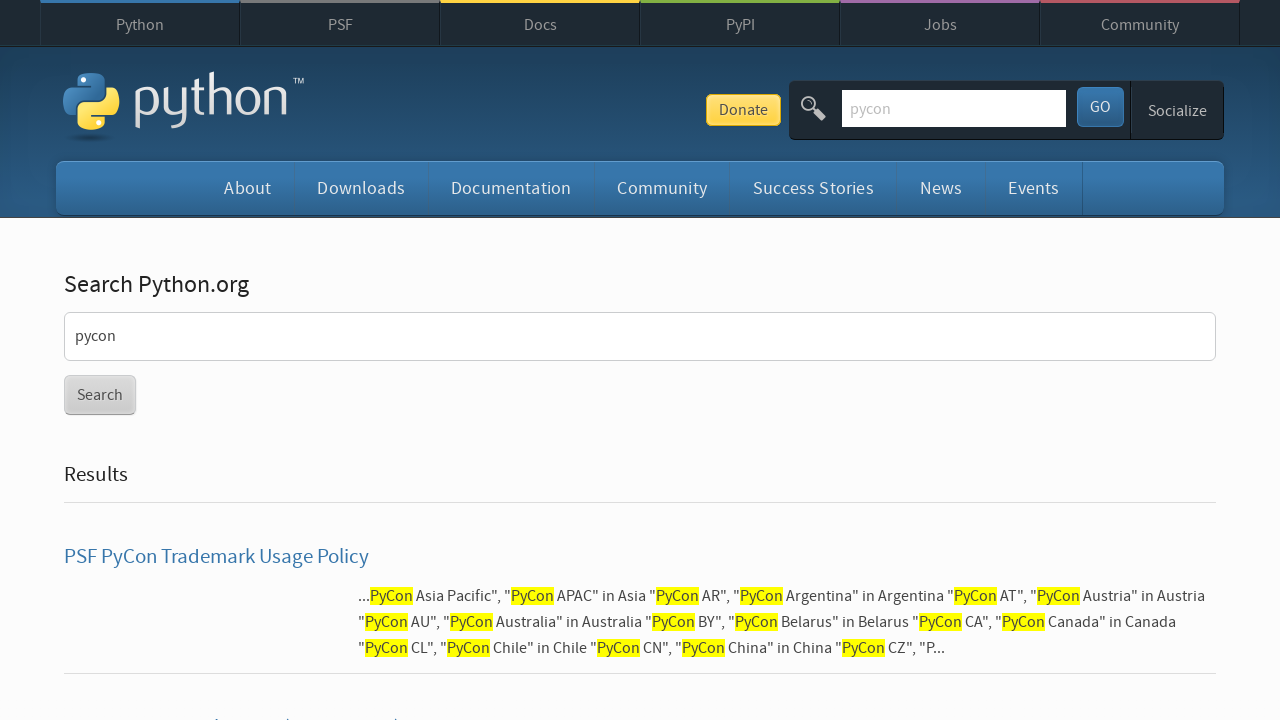